Tests user registration by filling in username, email, and password fields, then submitting the registration form and verifying the response.

Starting URL: https://tegb-frontend-88542200c6db.herokuapp.com/register

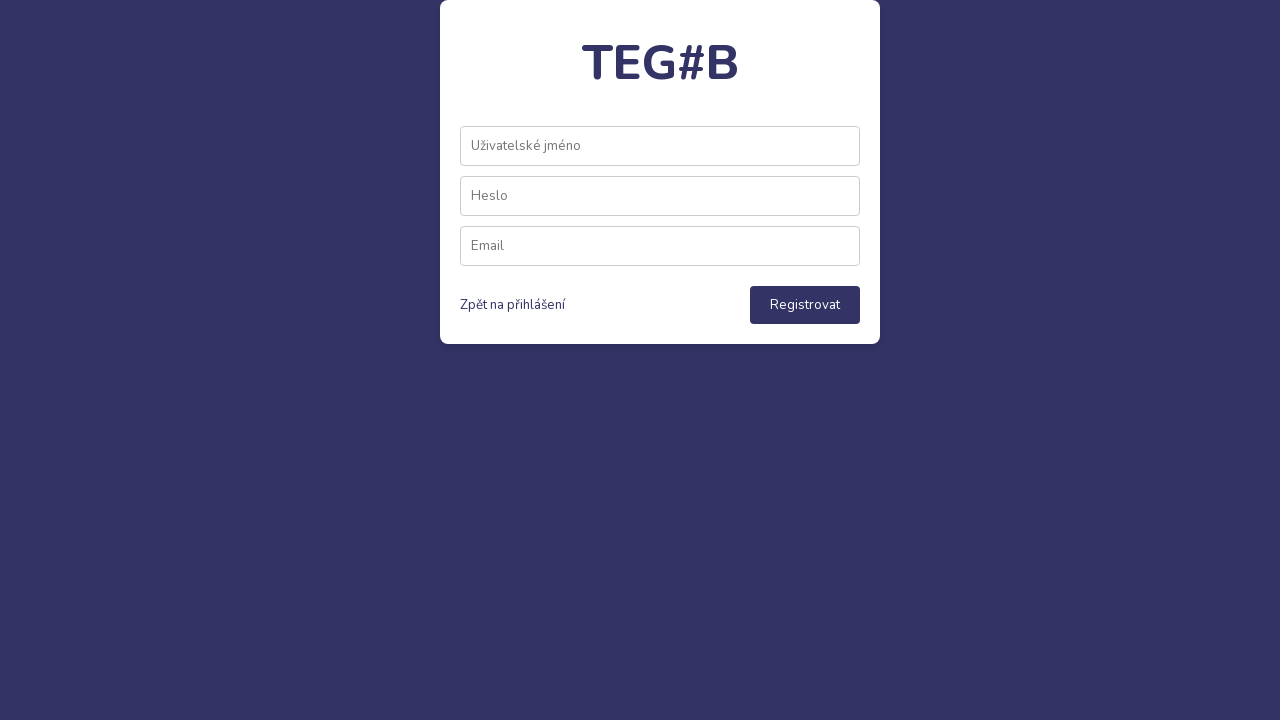

Filled username field with 'testuser_7284' on xpath=//input[@data-testid='username-input']
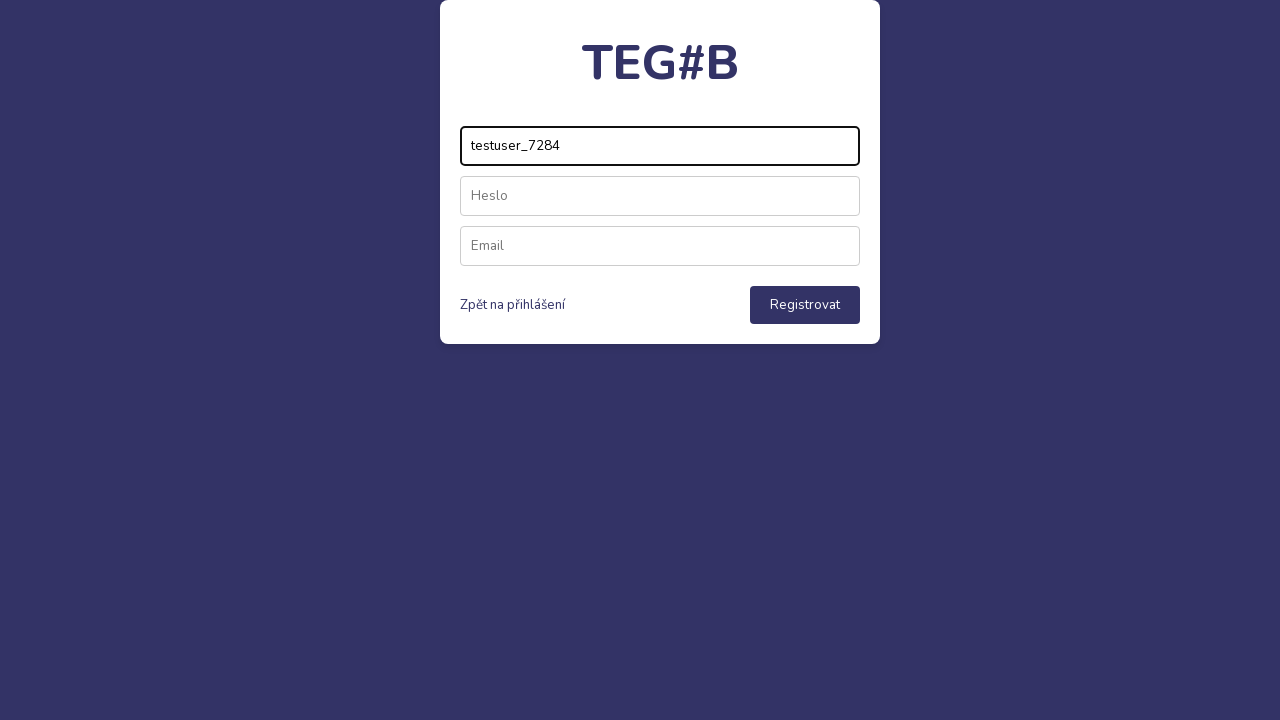

Filled email field with 'johndoe@example.com' on xpath=//input[@data-testid='email-input']
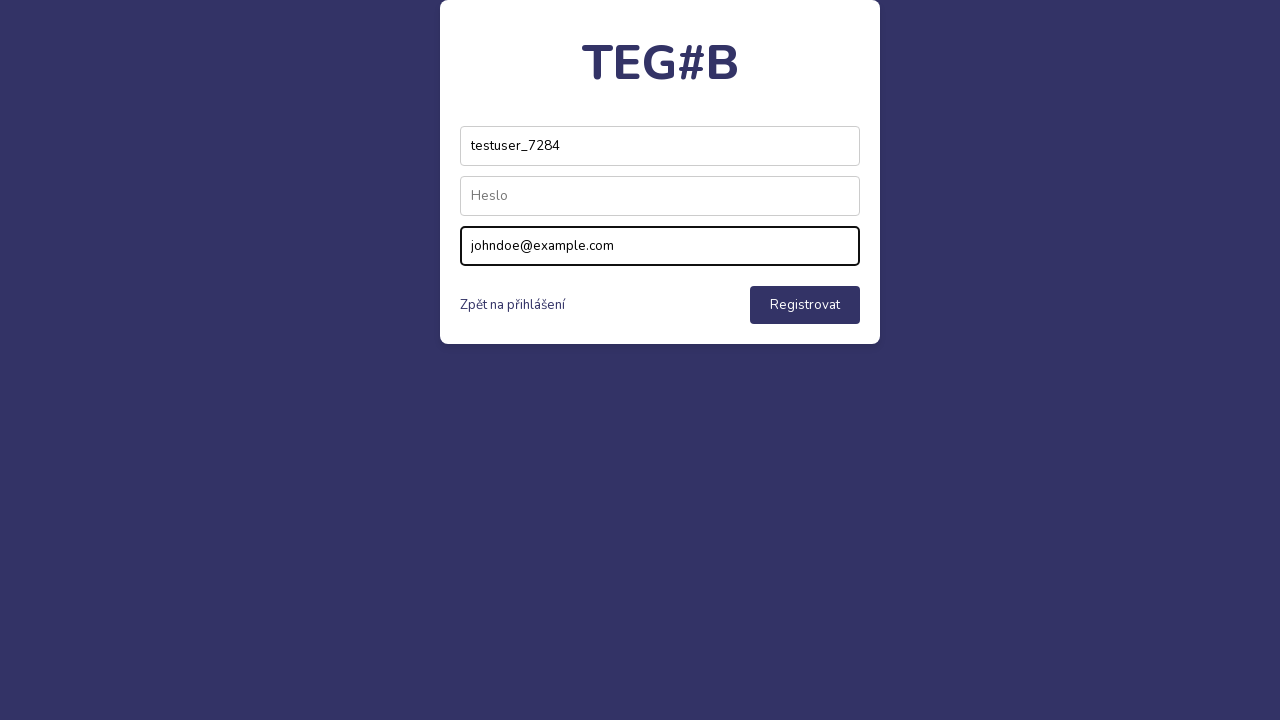

Filled password field with '123456' on xpath=//input[@data-testid='password-input']
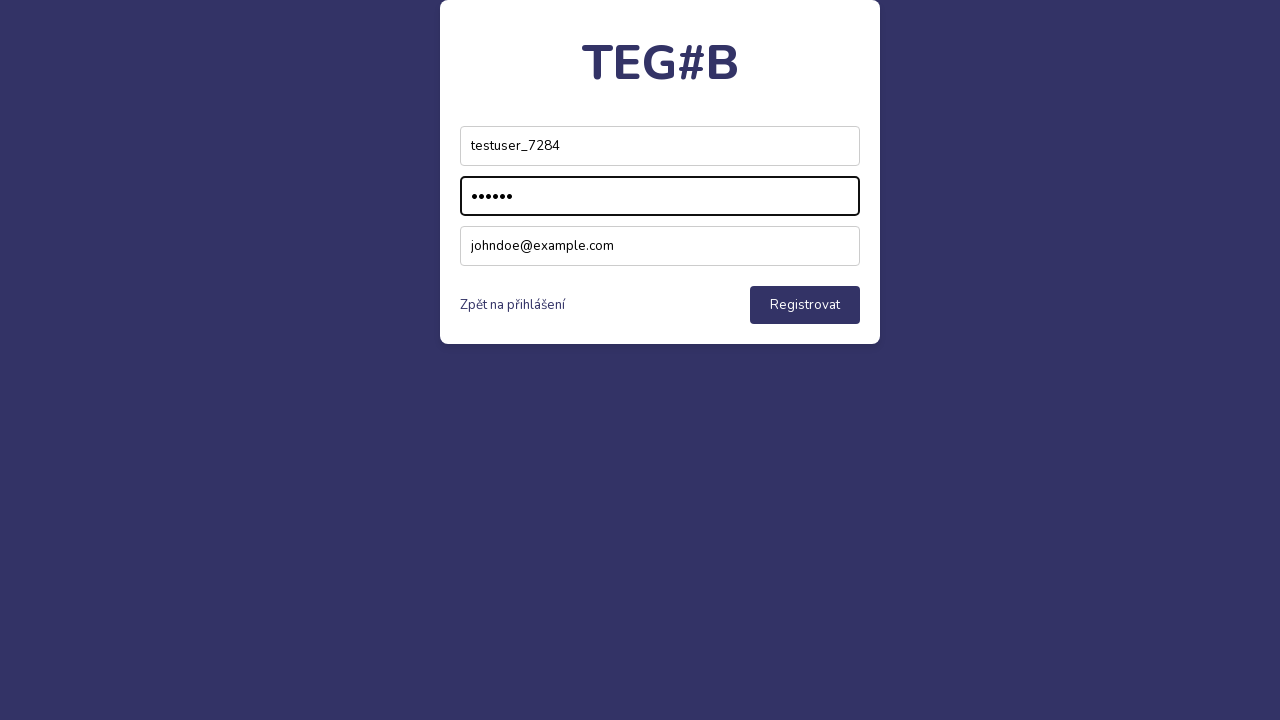

Clicked submit button to register user at (805, 305) on xpath=//button[@data-testid='submit-button']
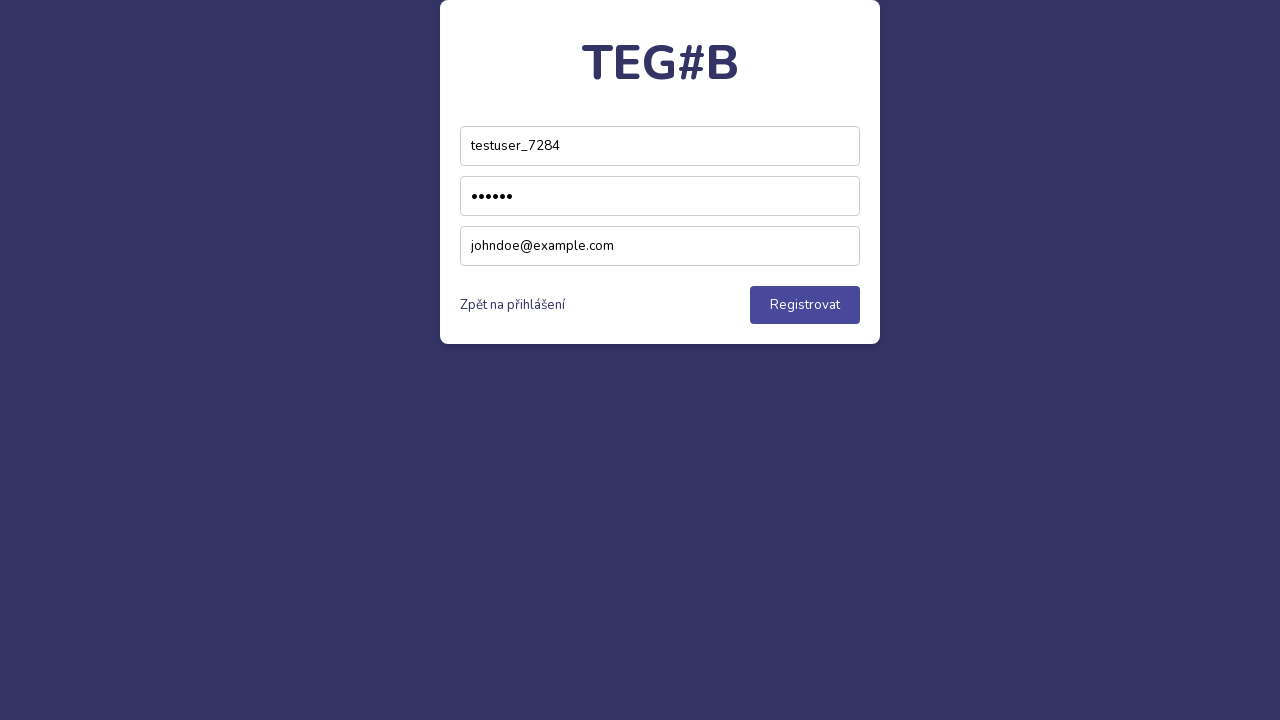

Registration completed and network idle state reached
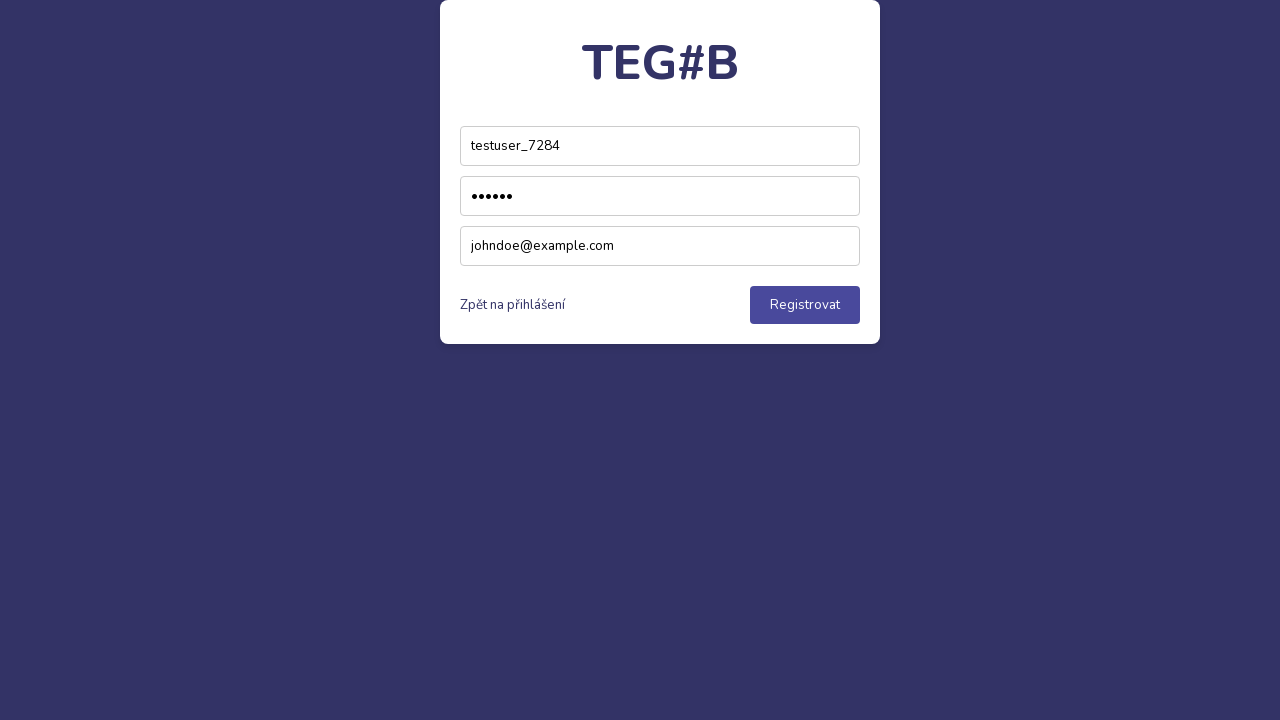

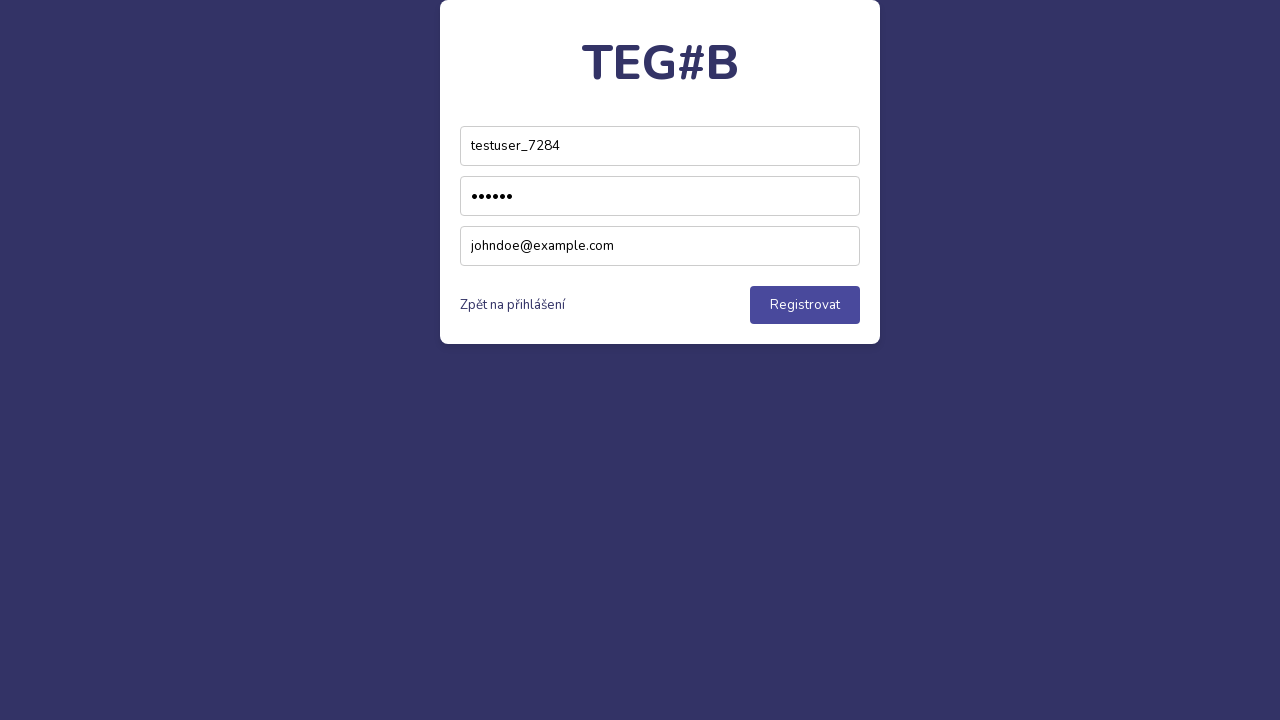